Opens the Chrome Dino game and simulates playing by pressing the spacebar to make the dinosaur jump

Starting URL: https://offline-dino-game.firebaseapp.com/

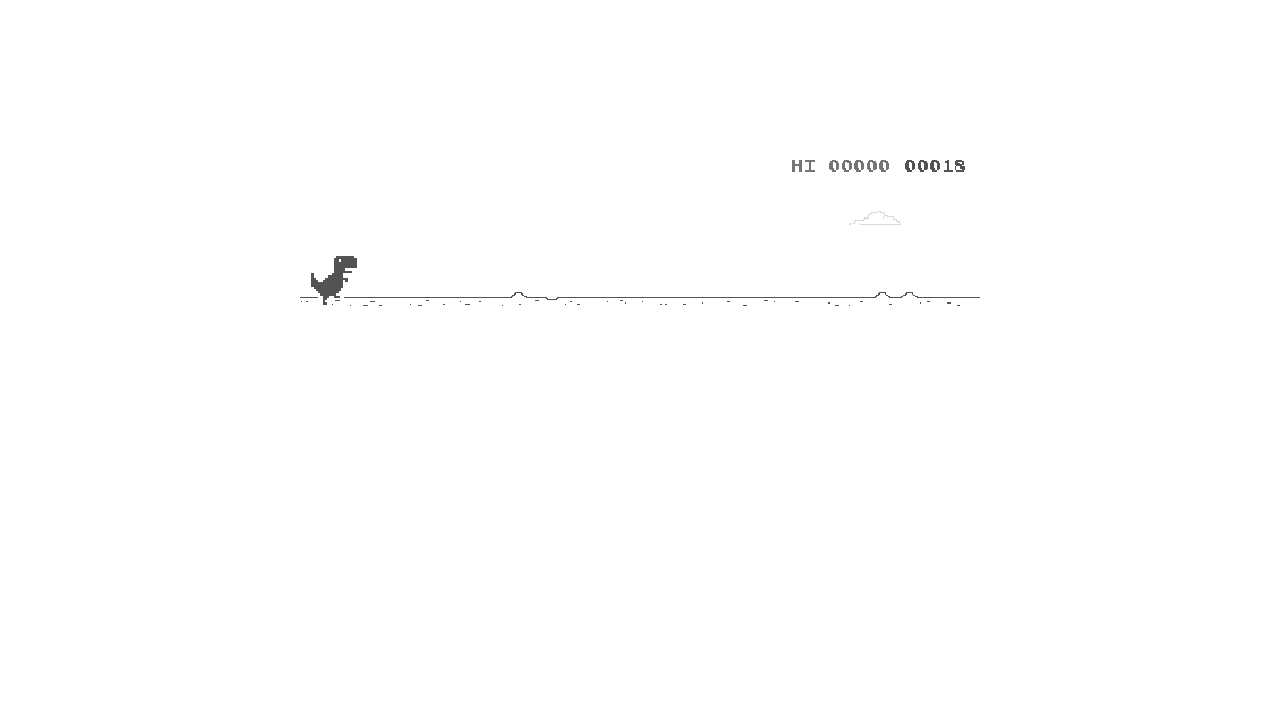

Located the game canvas element
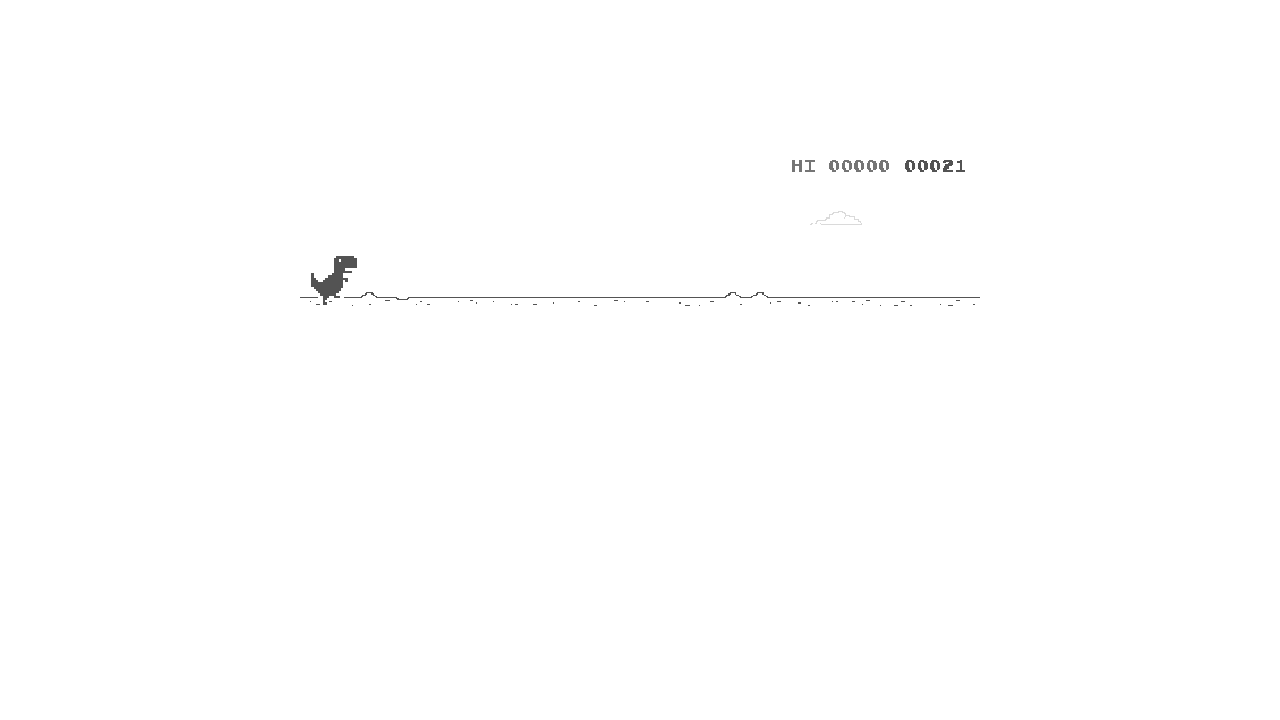

Typed 'Hello there, let's play!' into the canvas on .runner-canvas
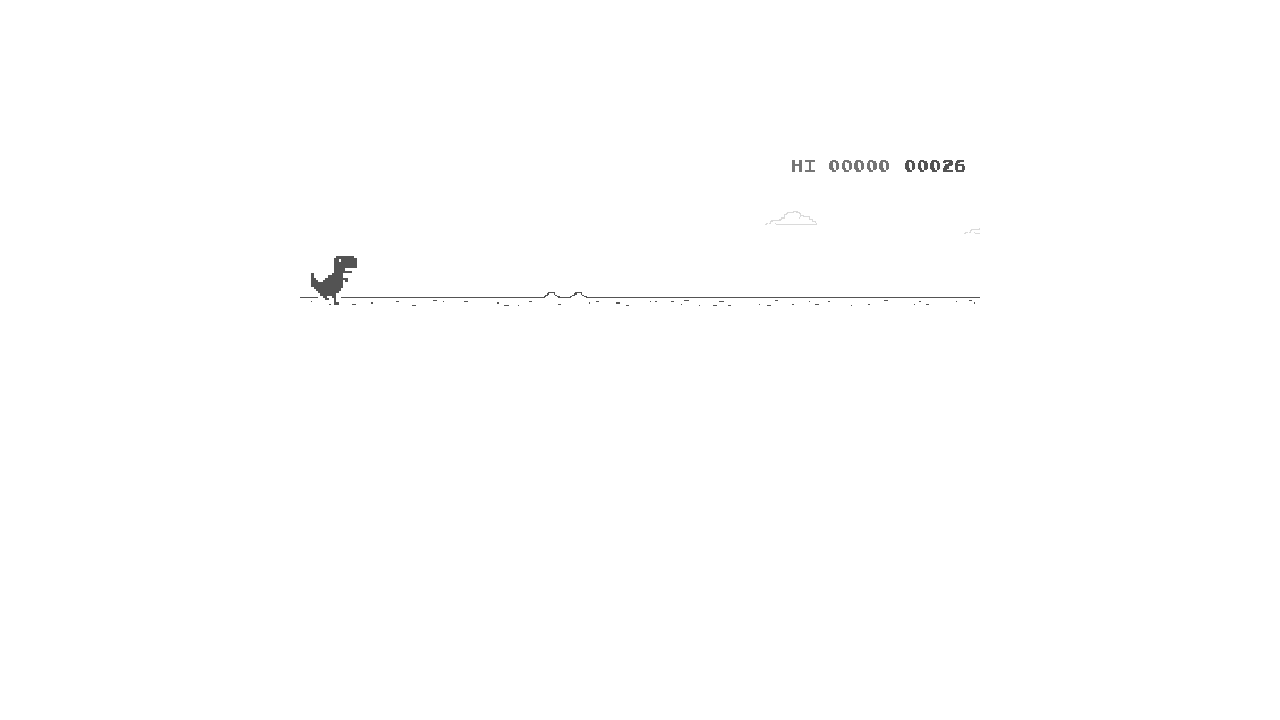

Pressed spacebar to start the game and make dinosaur jump
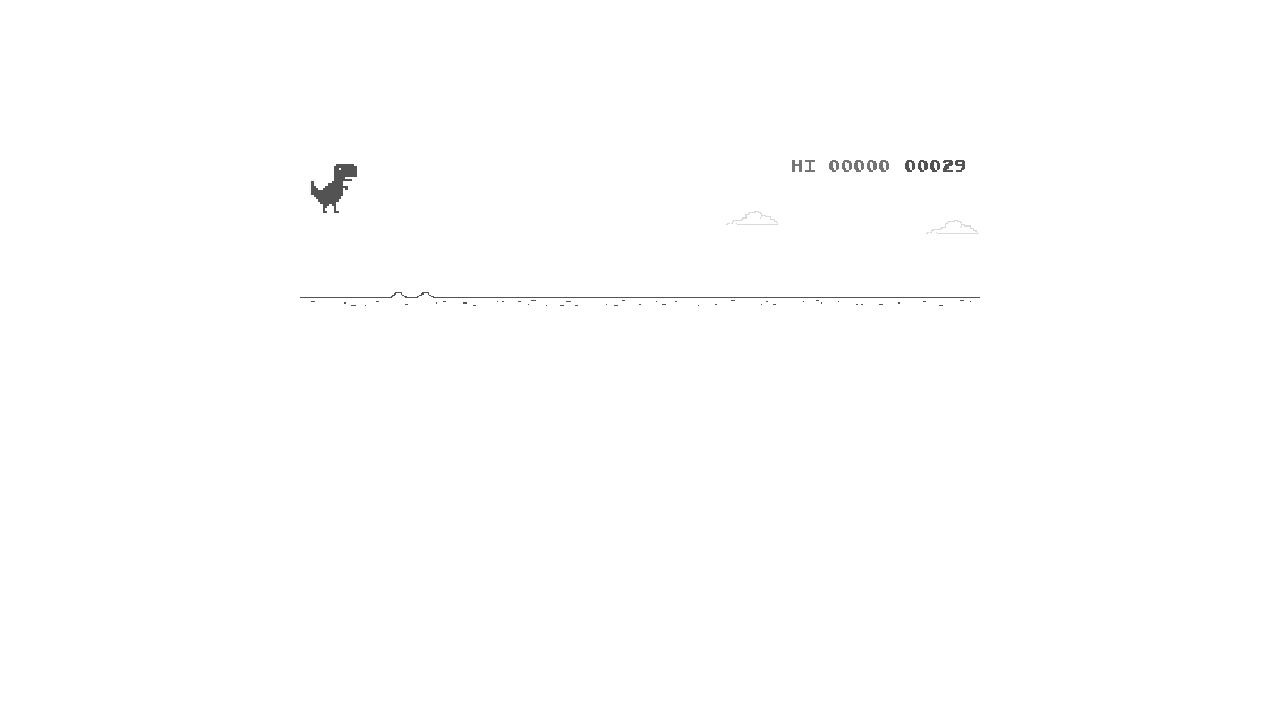

Pressed spacebar again to make dinosaur jump
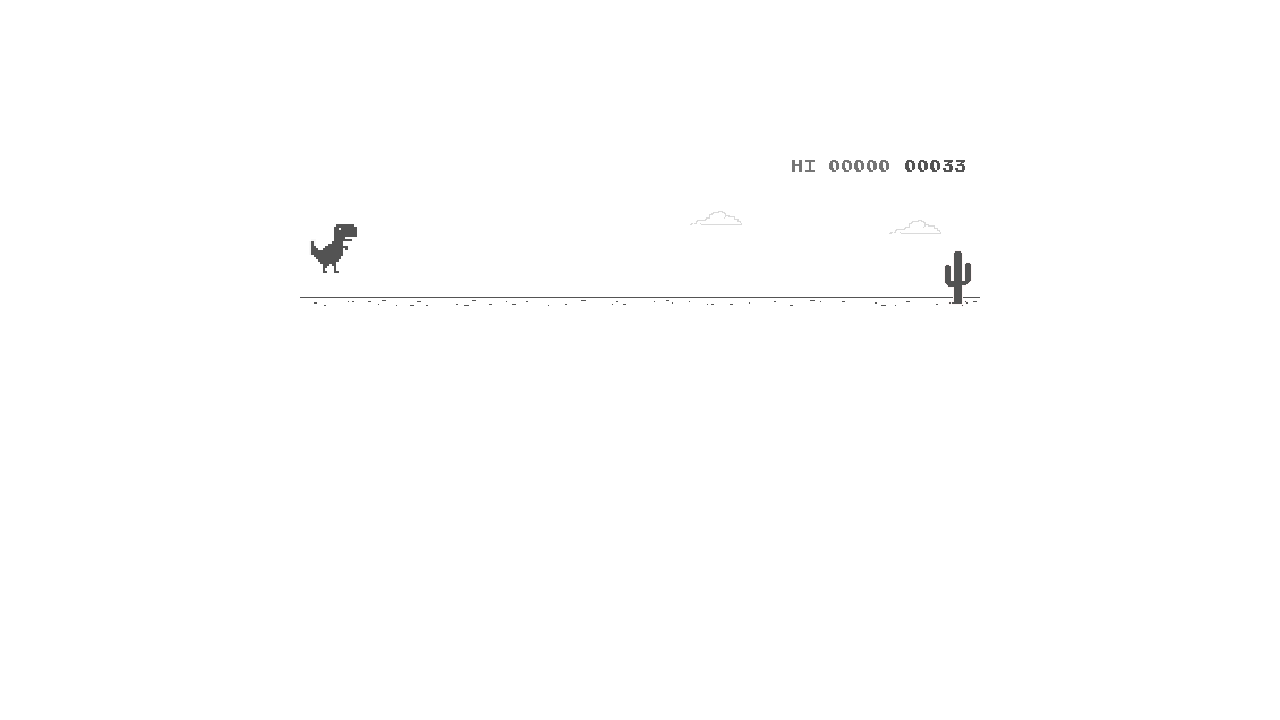

Waited 10 seconds to observe the game running
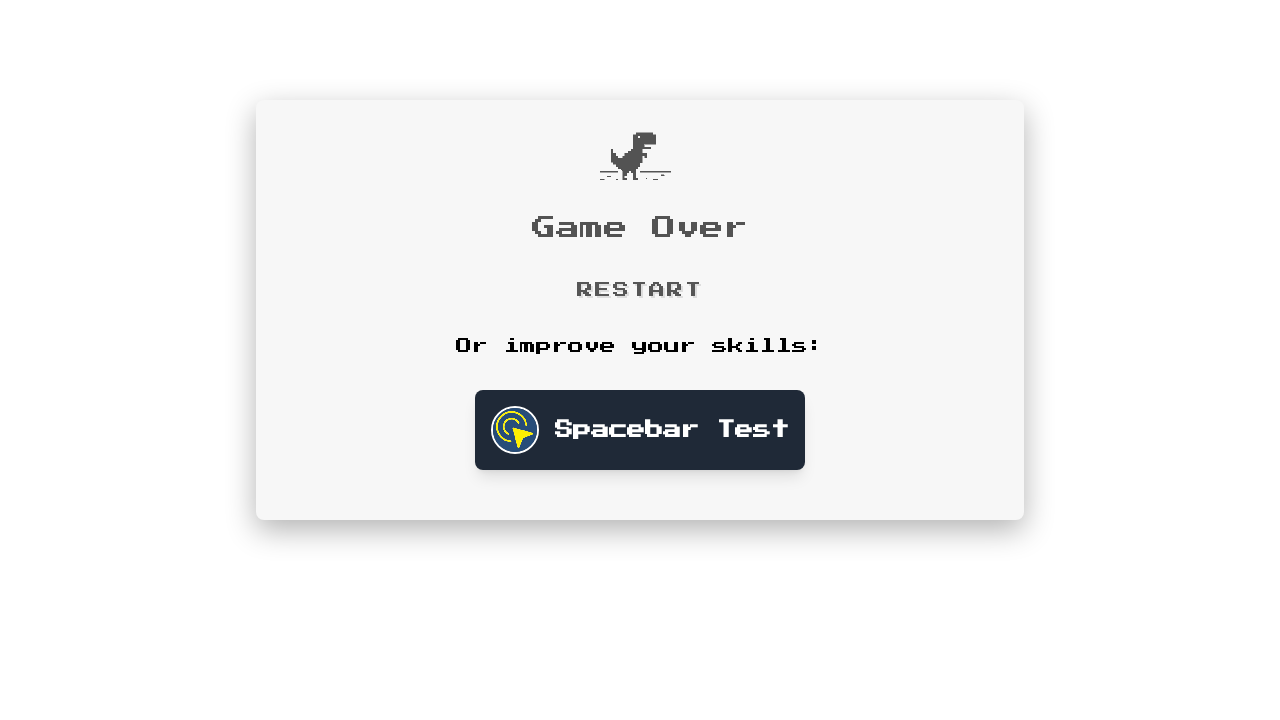

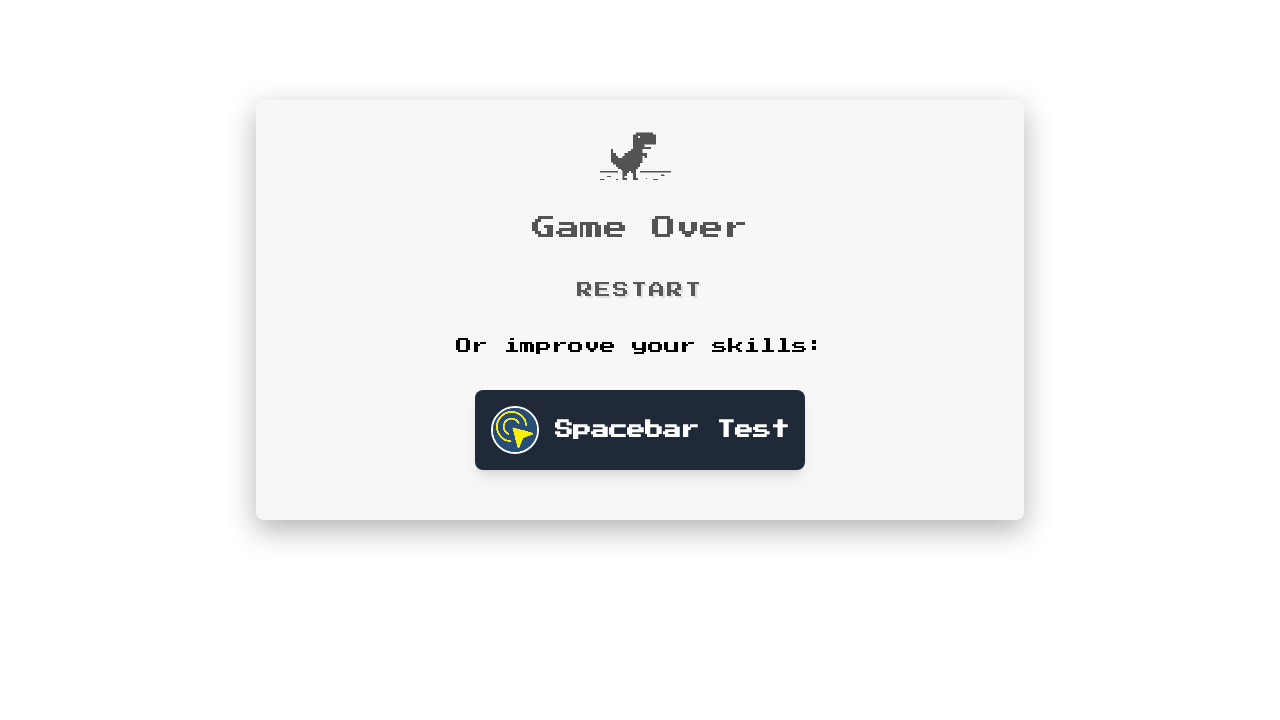